Verifies that the WebdriverIO homepage contains a link to the API documentation page

Starting URL: https://webdriver.io/

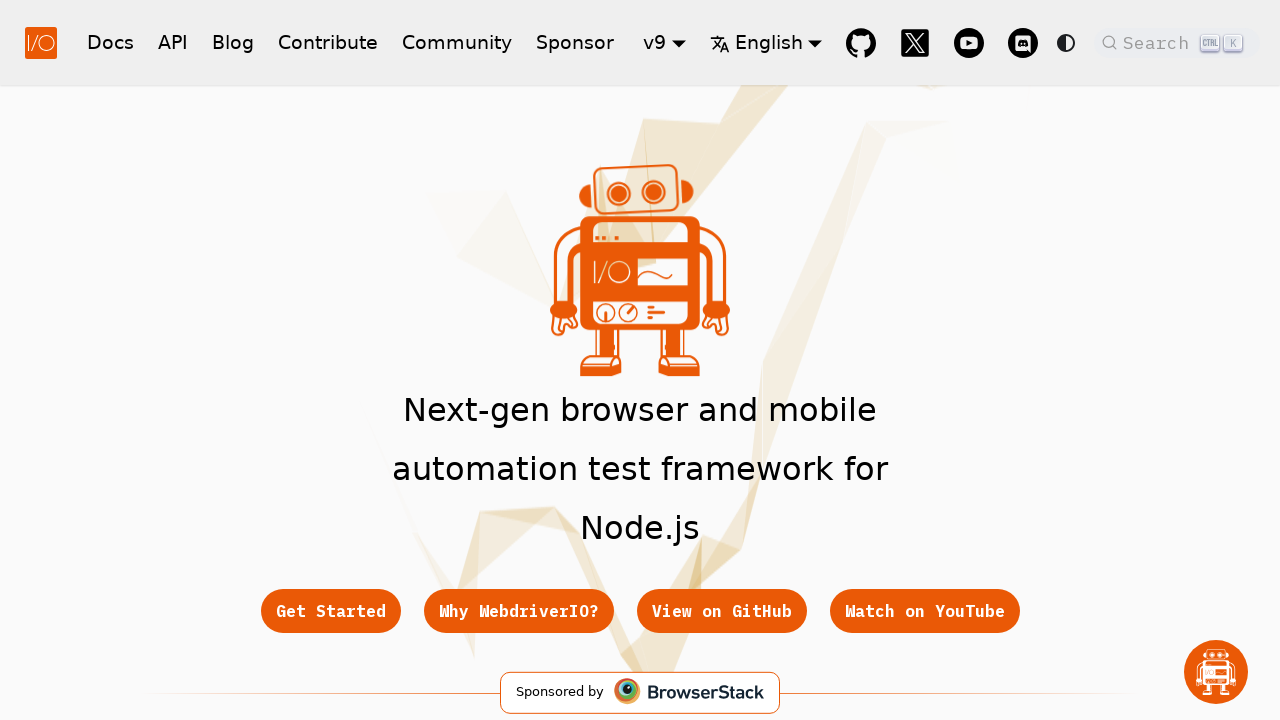

Navigated to WebdriverIO homepage
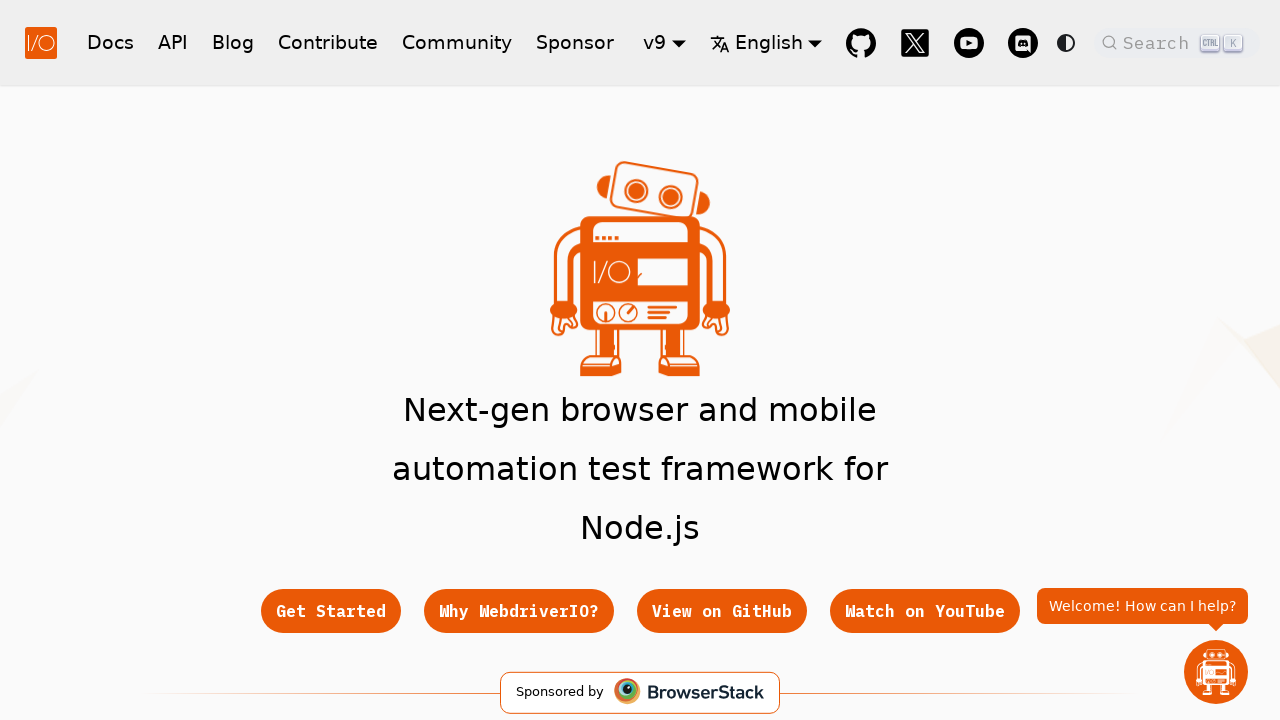

Located API link on the page
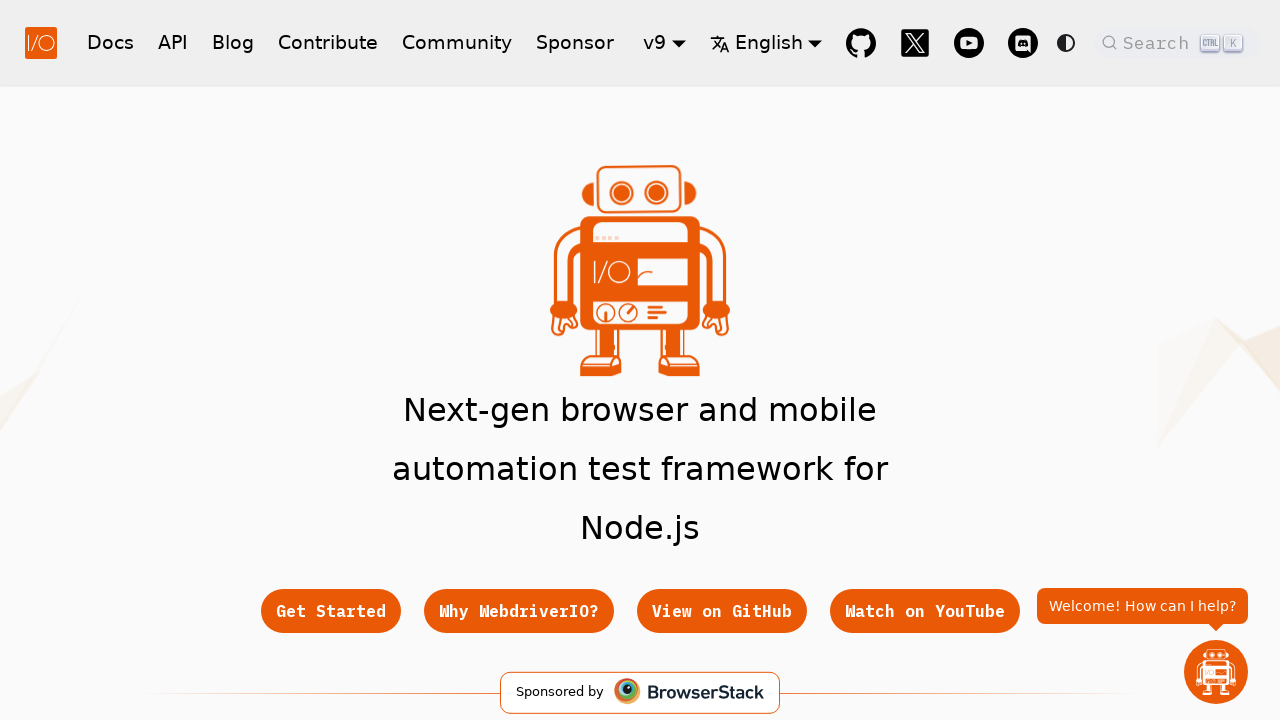

Verified that API link exists on WebdriverIO homepage
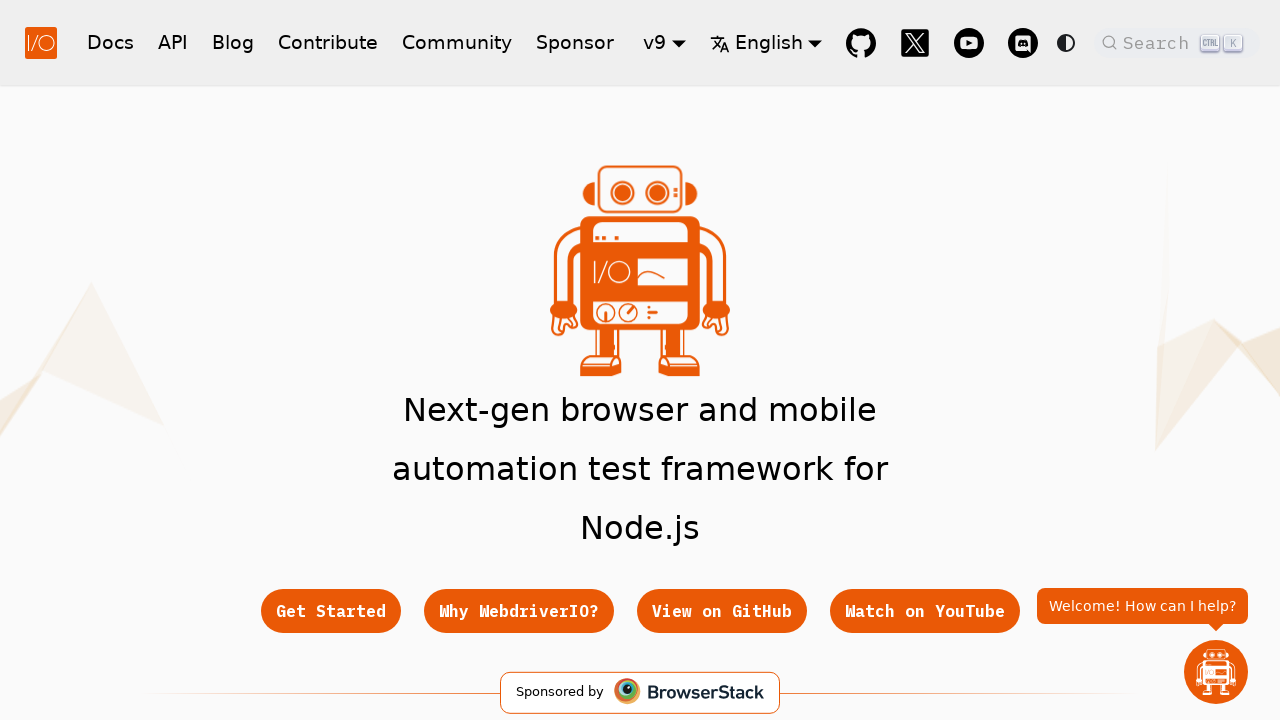

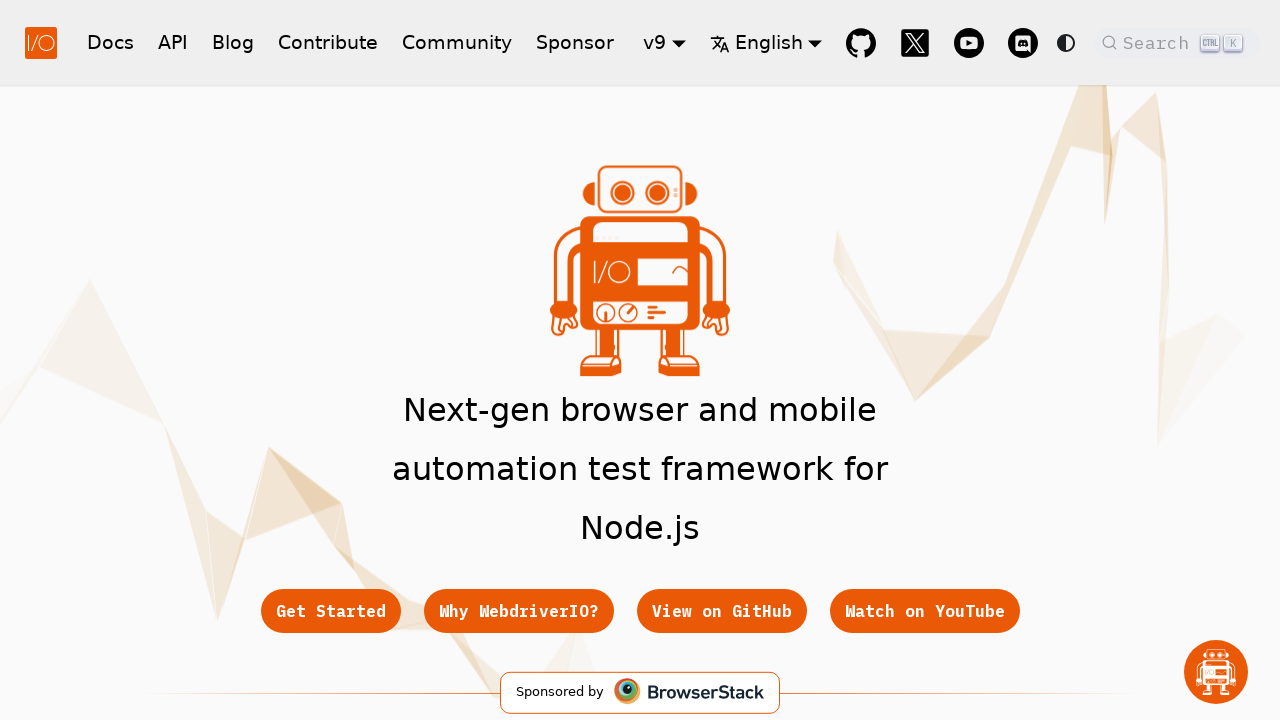